Tests a direct scratch card refill form by filling in phone number, scratch card number, and captcha fields, then submitting the form and handling an alert dialog.

Starting URL: https://services.thuraya.com/Bills/DirectScratchRefill.jsp

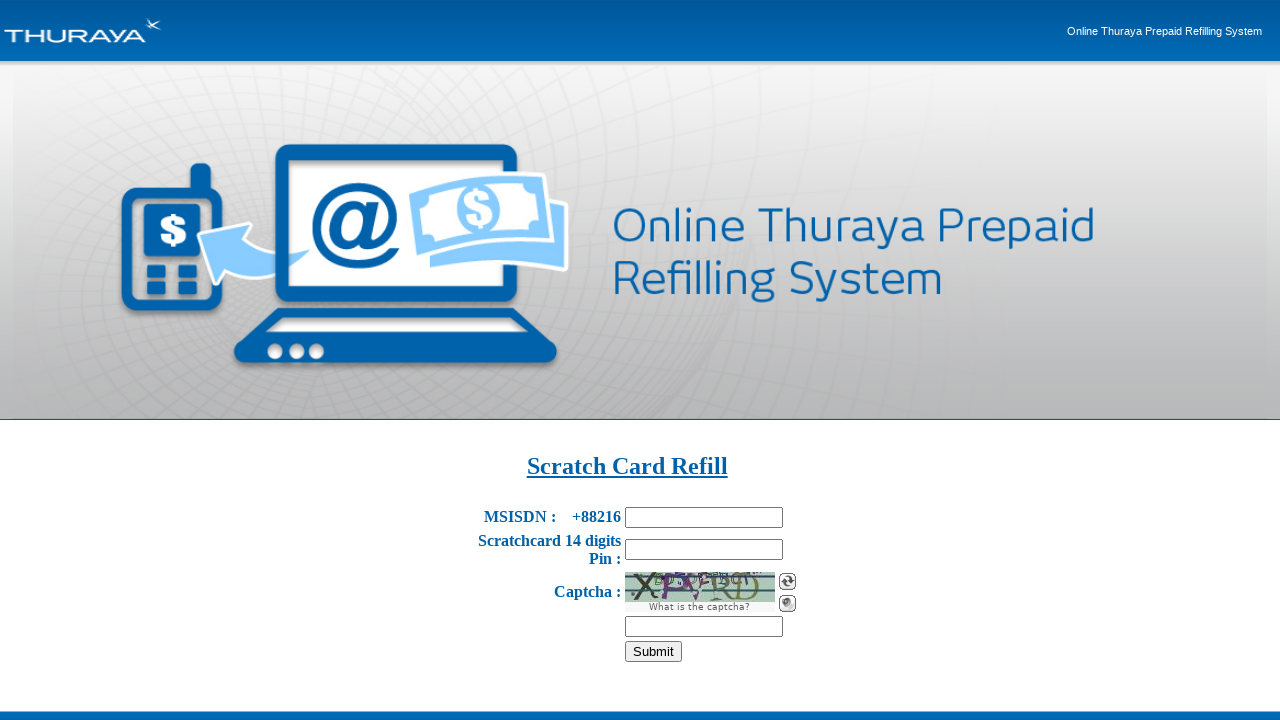

Filled phone number field with '55528151' on input[name='phonenr']
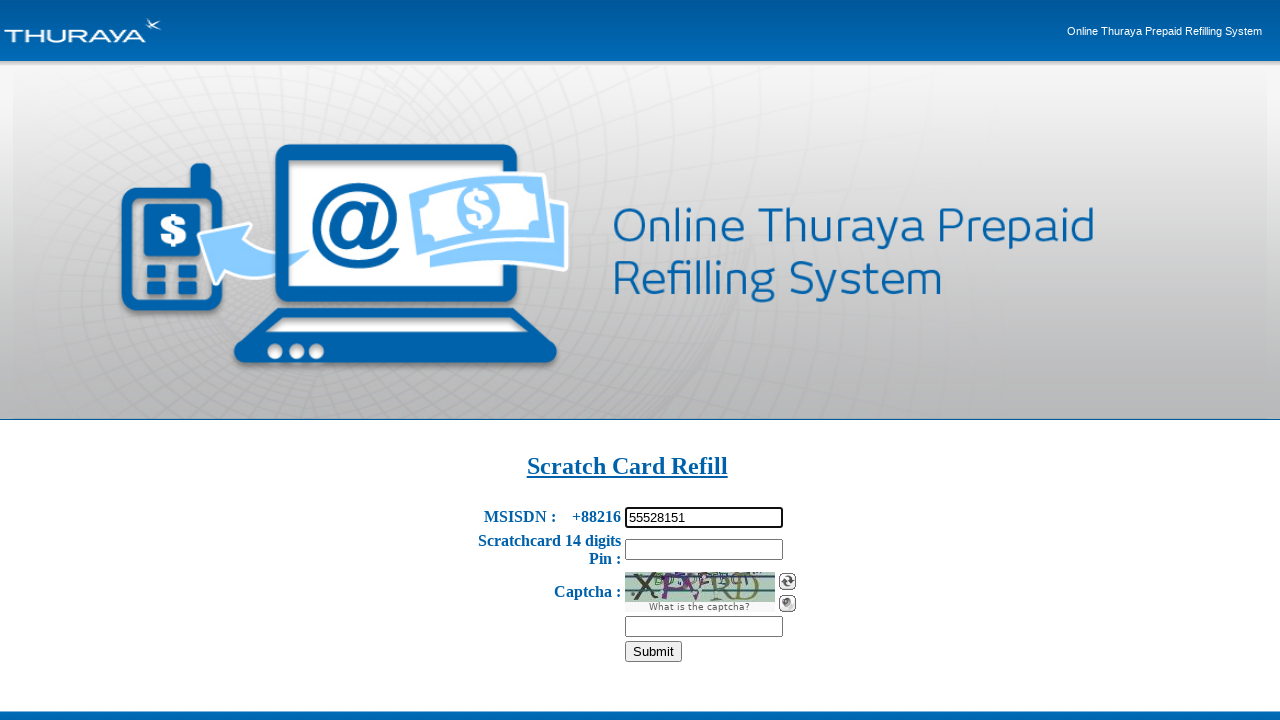

Filled scratch card number field with '98765432109876' on input[name='scardno']
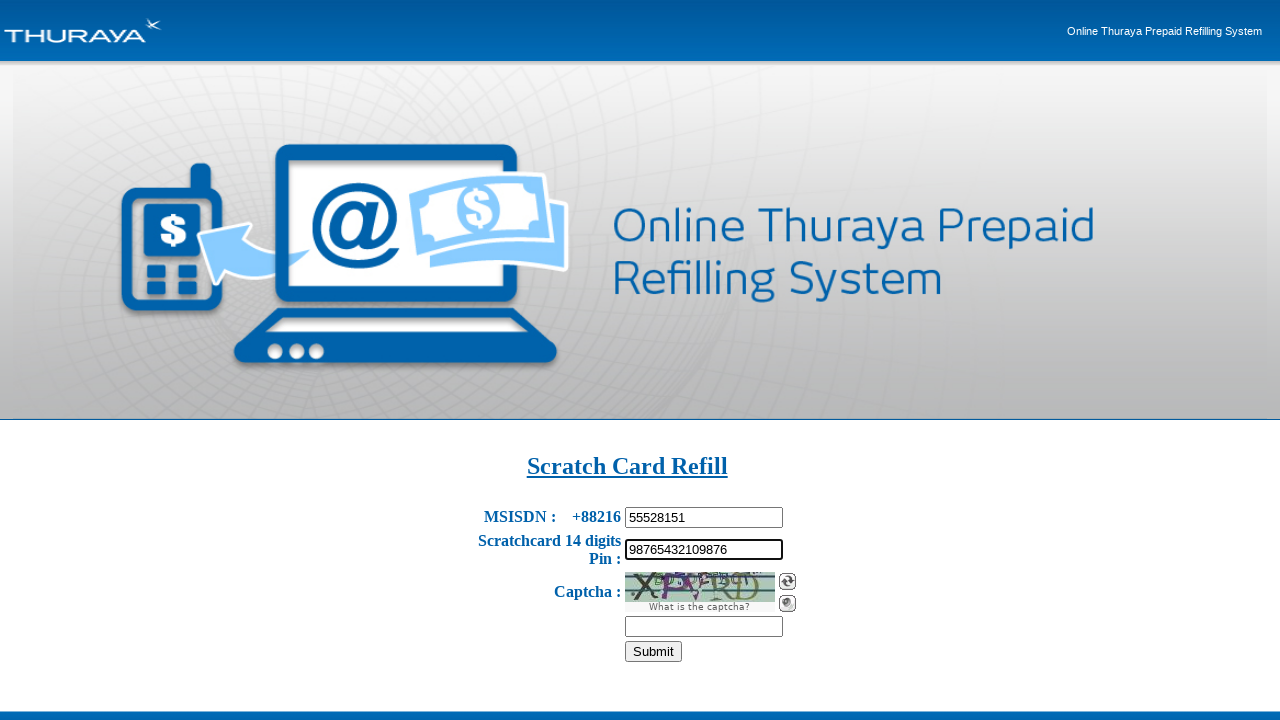

Filled captcha code field with 'WXYZ' on #captchaCode
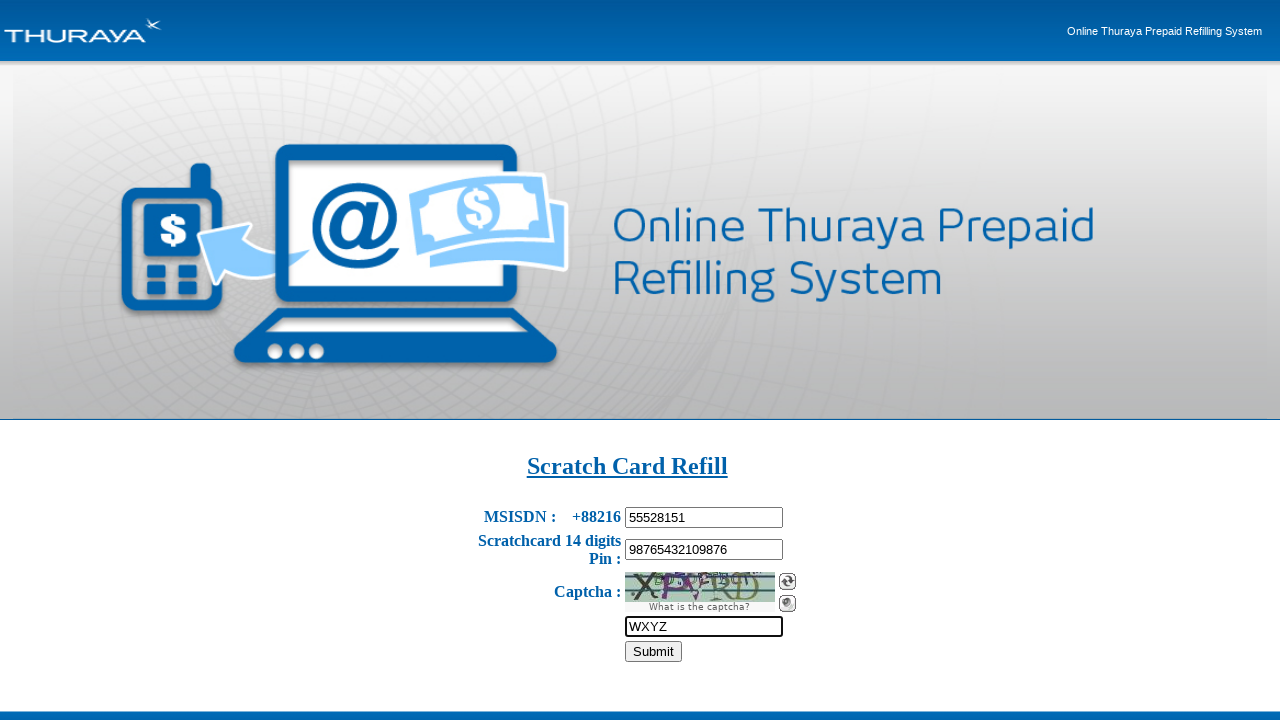

Set up dialog handler to accept alerts
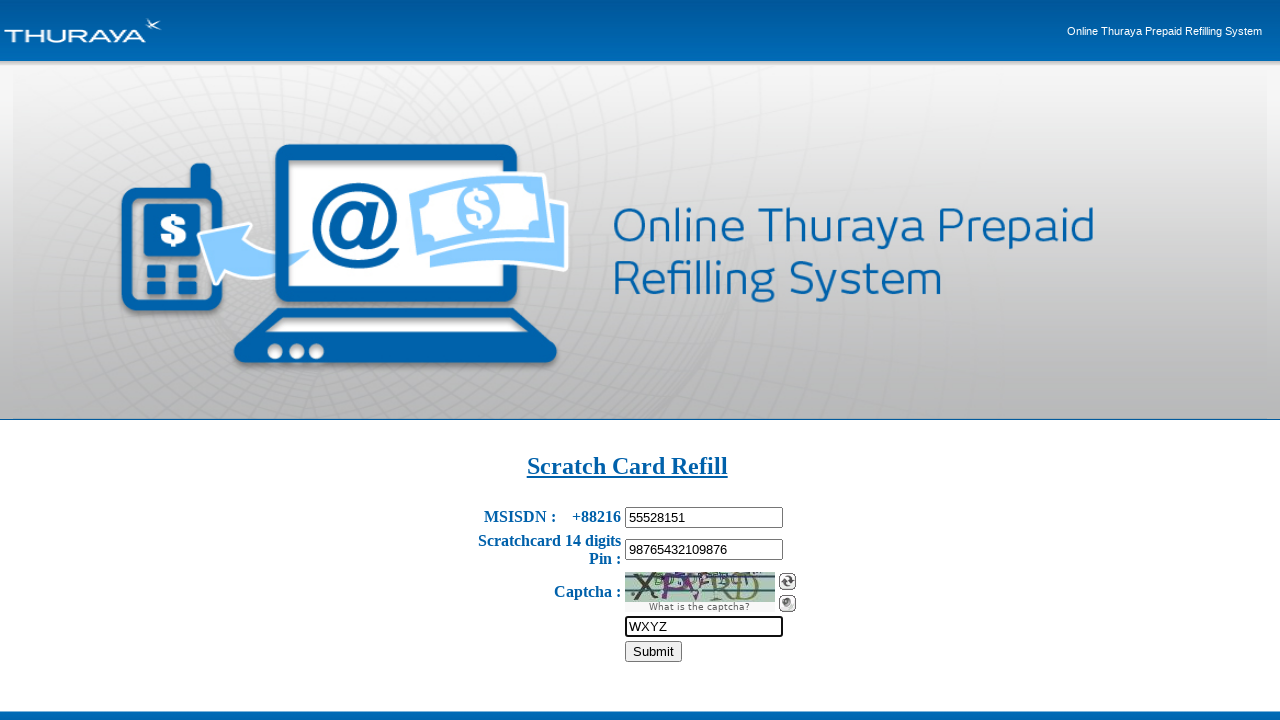

Clicked submit button to process direct scratch refill at (653, 651) on input[name='submit']
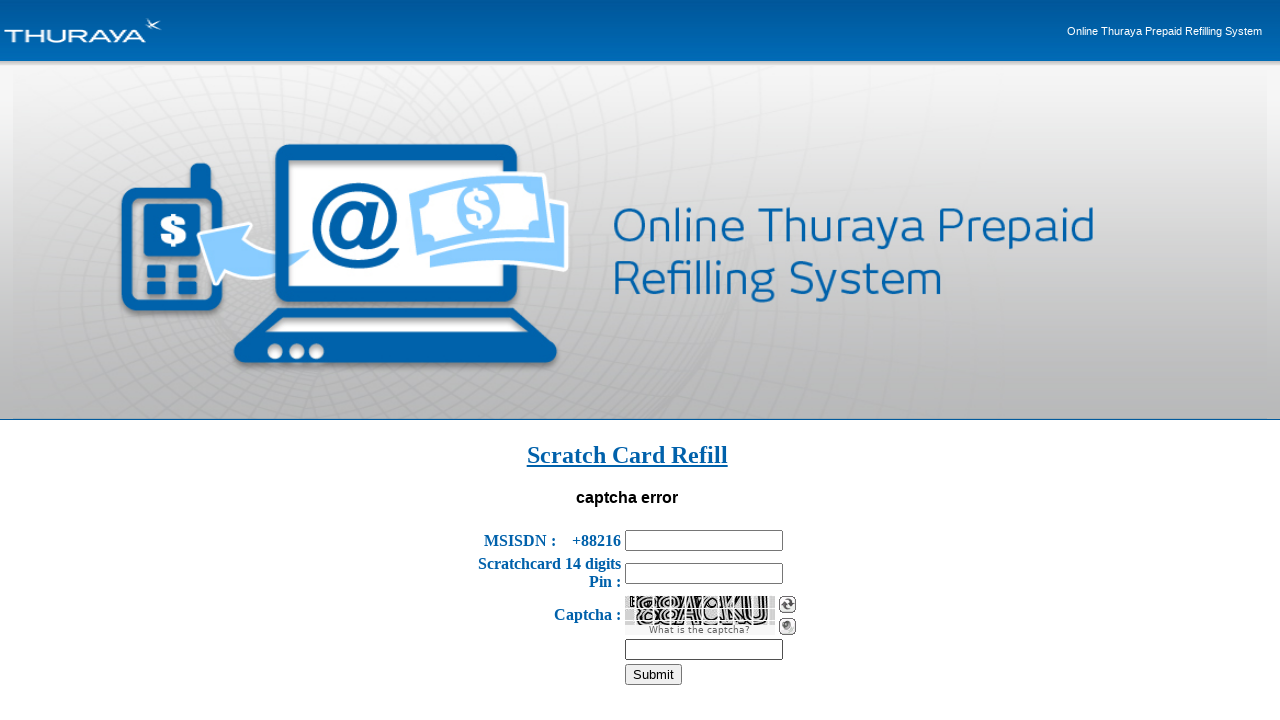

Waited for page to complete network activity
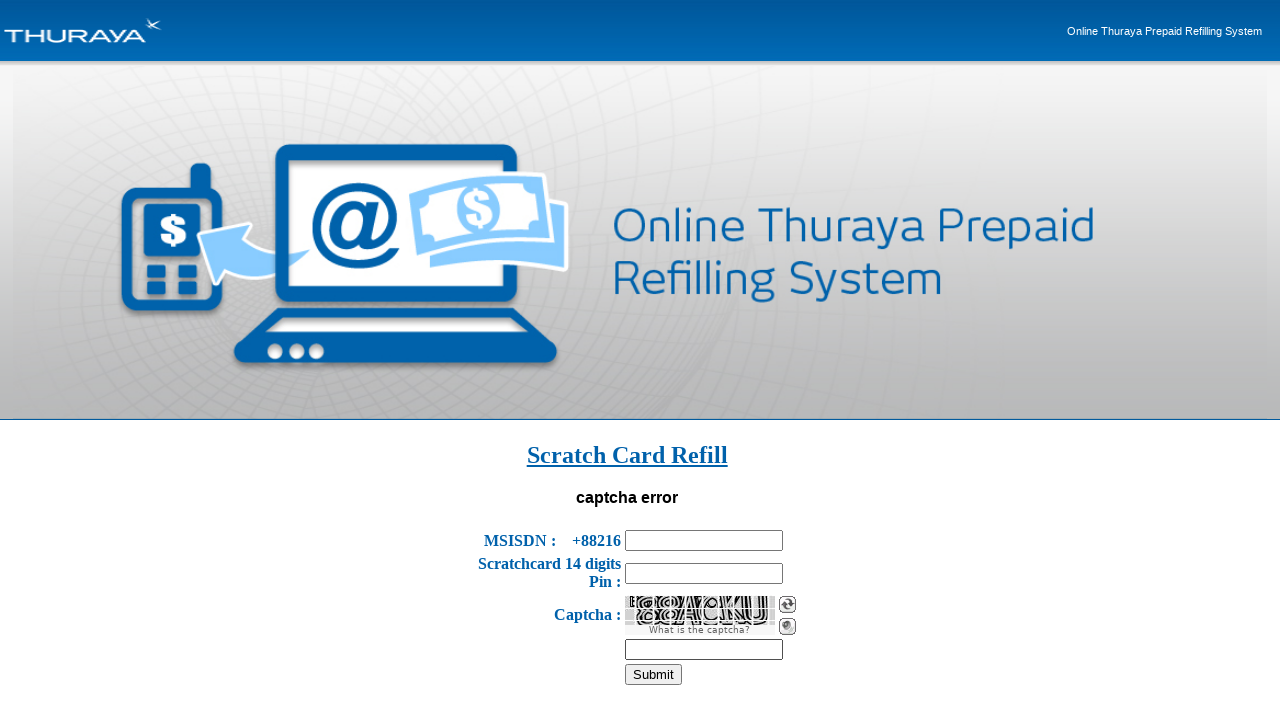

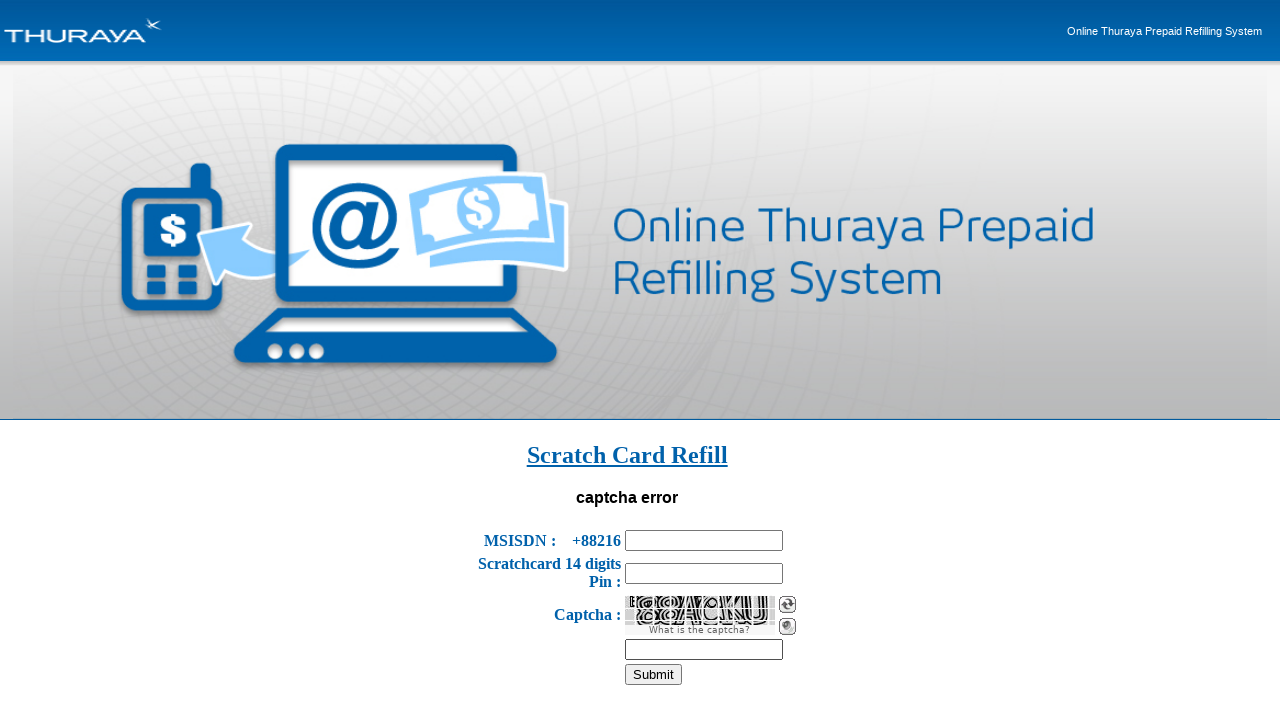